Tests a registration form by filling in first name, last name, and email fields in the first block, then submitting the form and verifying the success message.

Starting URL: http://suninjuly.github.io/registration1.html

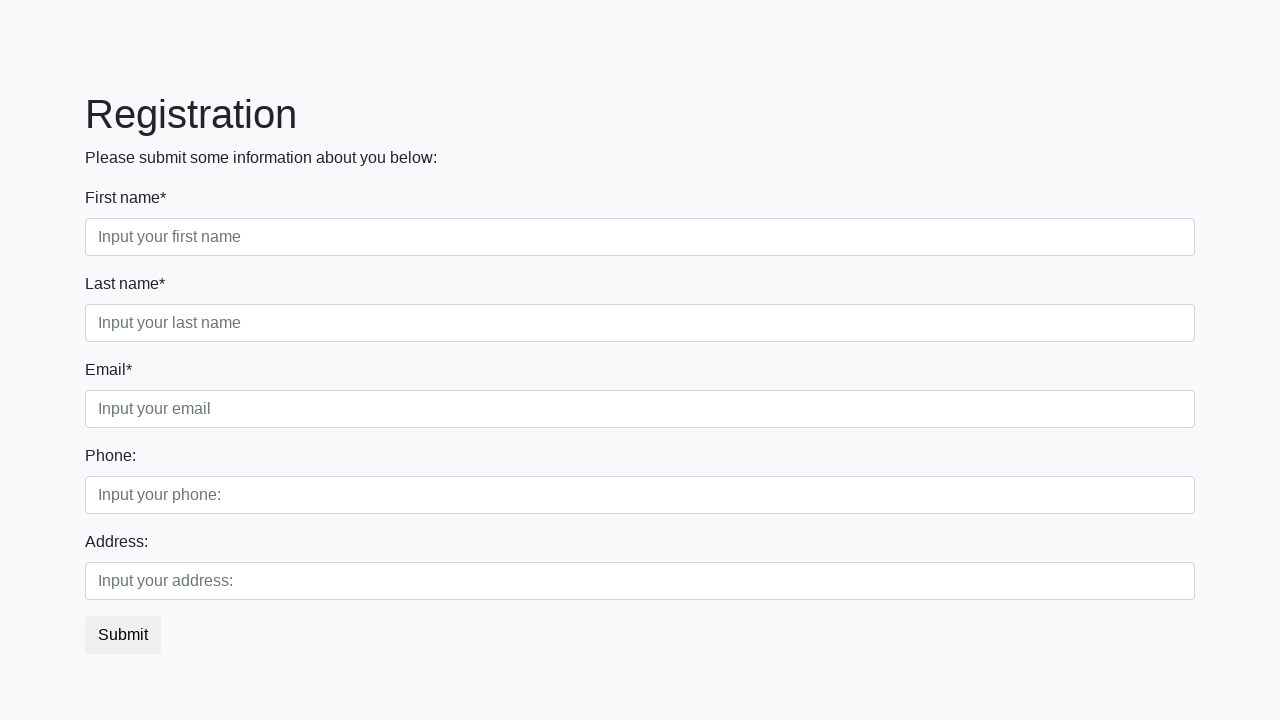

Filled first name field with 'Ivan' on div.first_block input.first
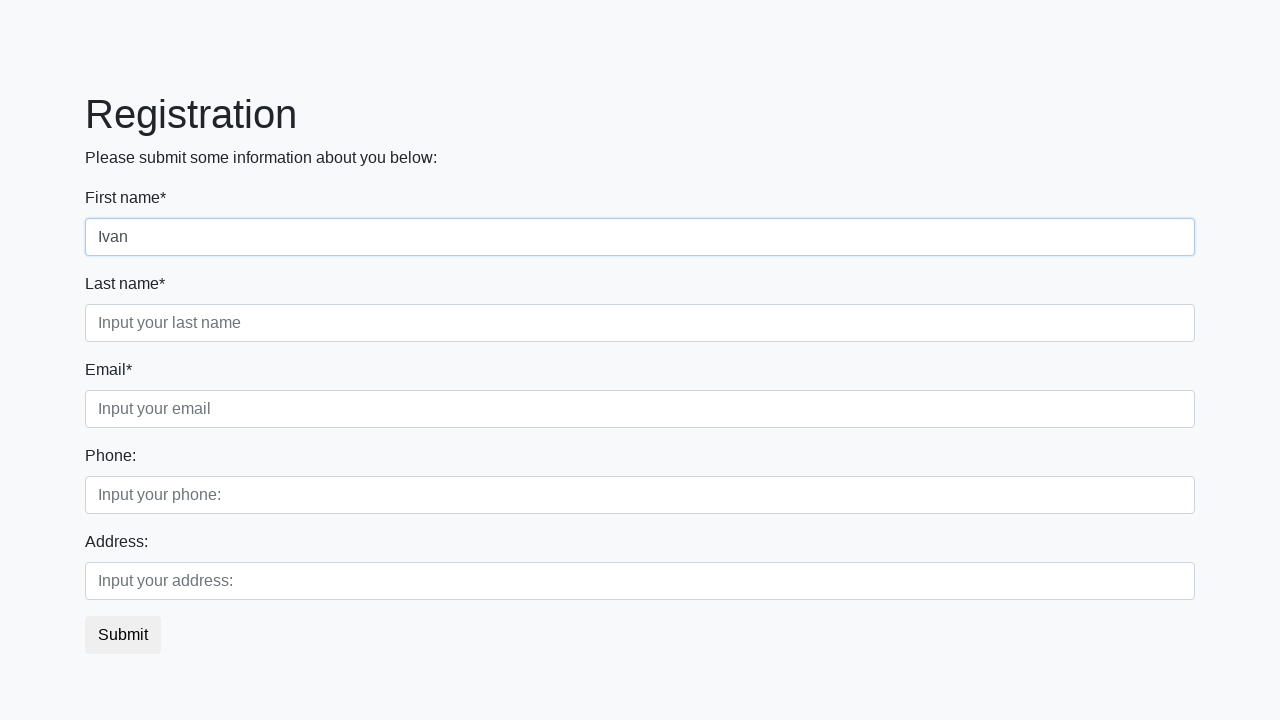

Filled last name field with 'Petrov' on div.first_block input.second
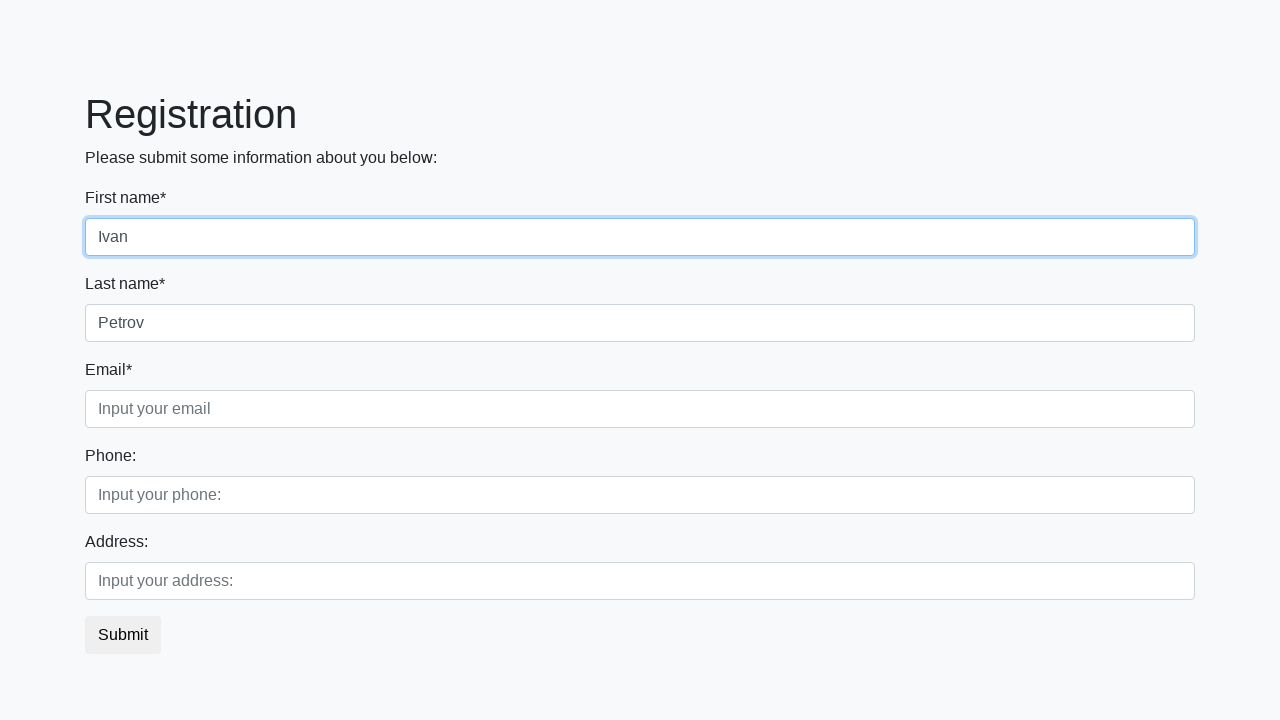

Filled email field with 'ivan.petrov@mail.ru' on div.first_block input.third
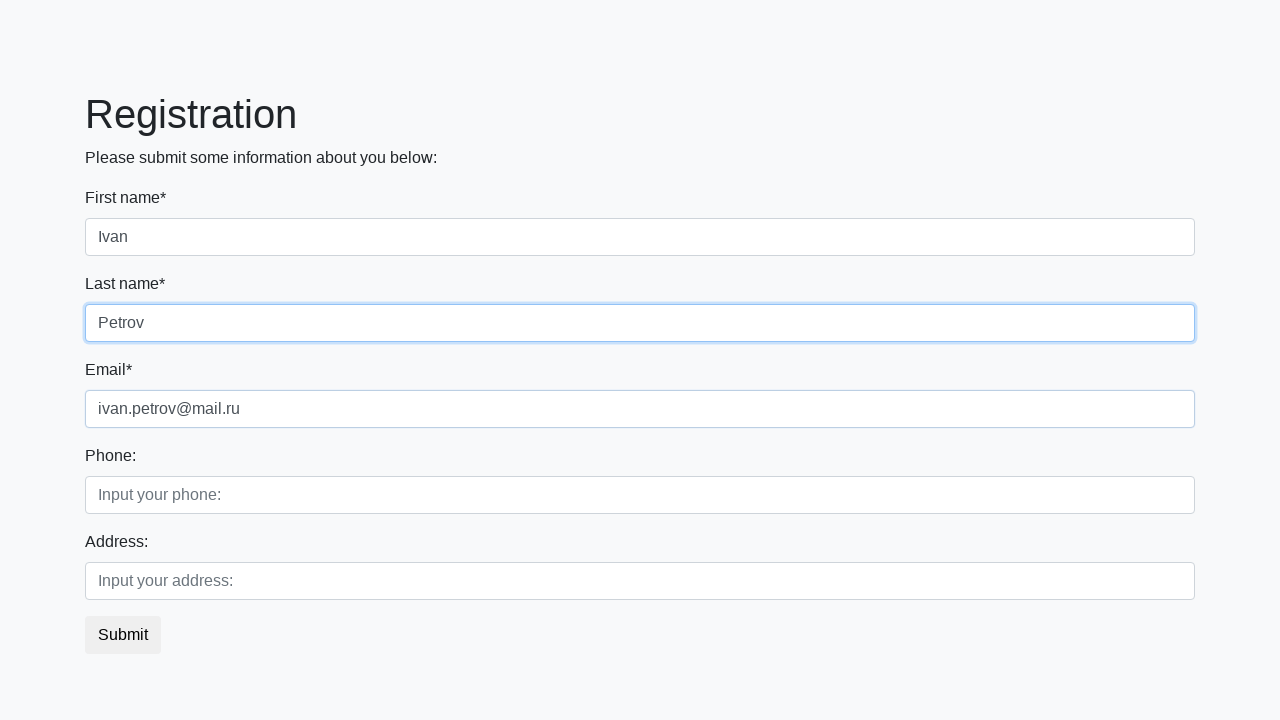

Clicked submit button to register at (123, 635) on button.btn
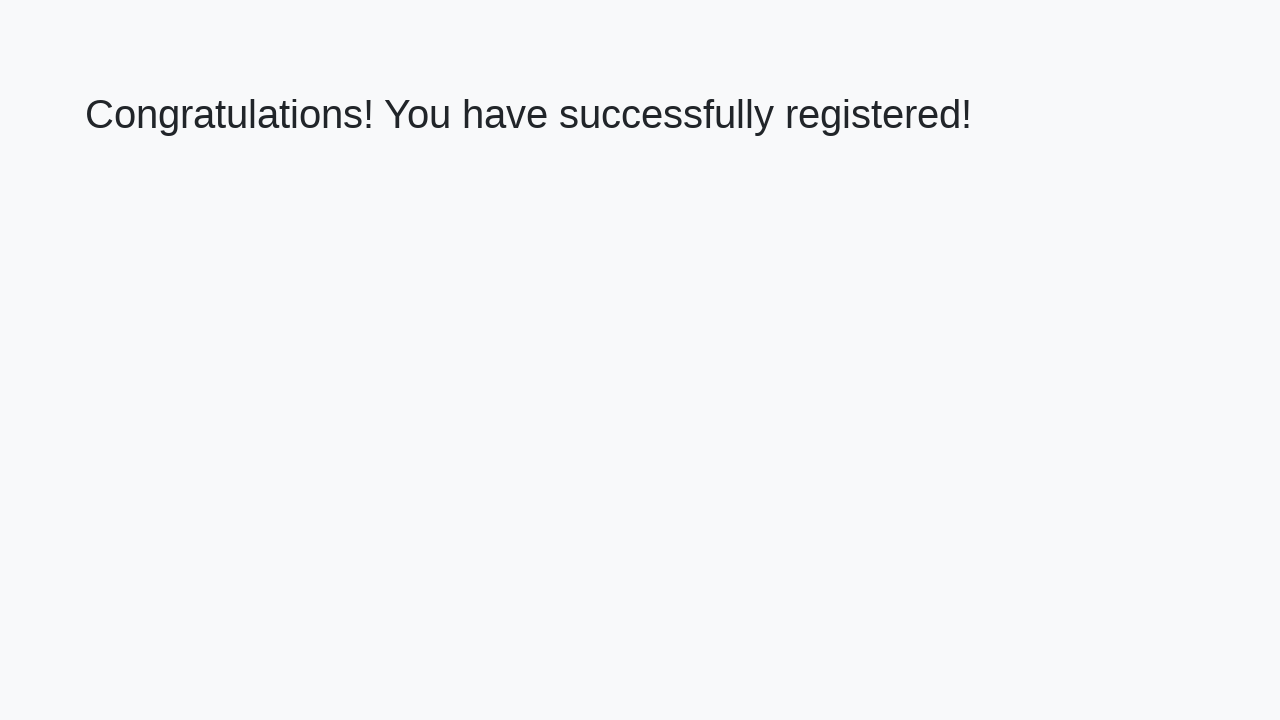

Success message heading appeared after form submission
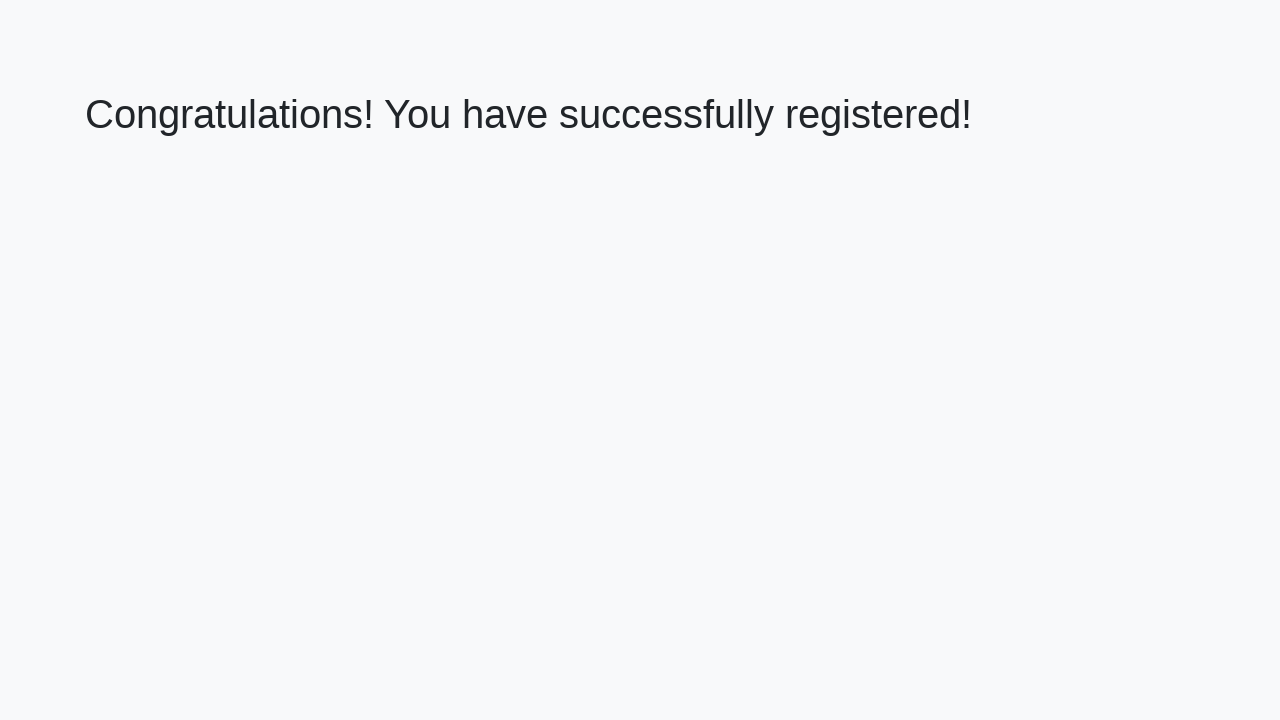

Retrieved success message text
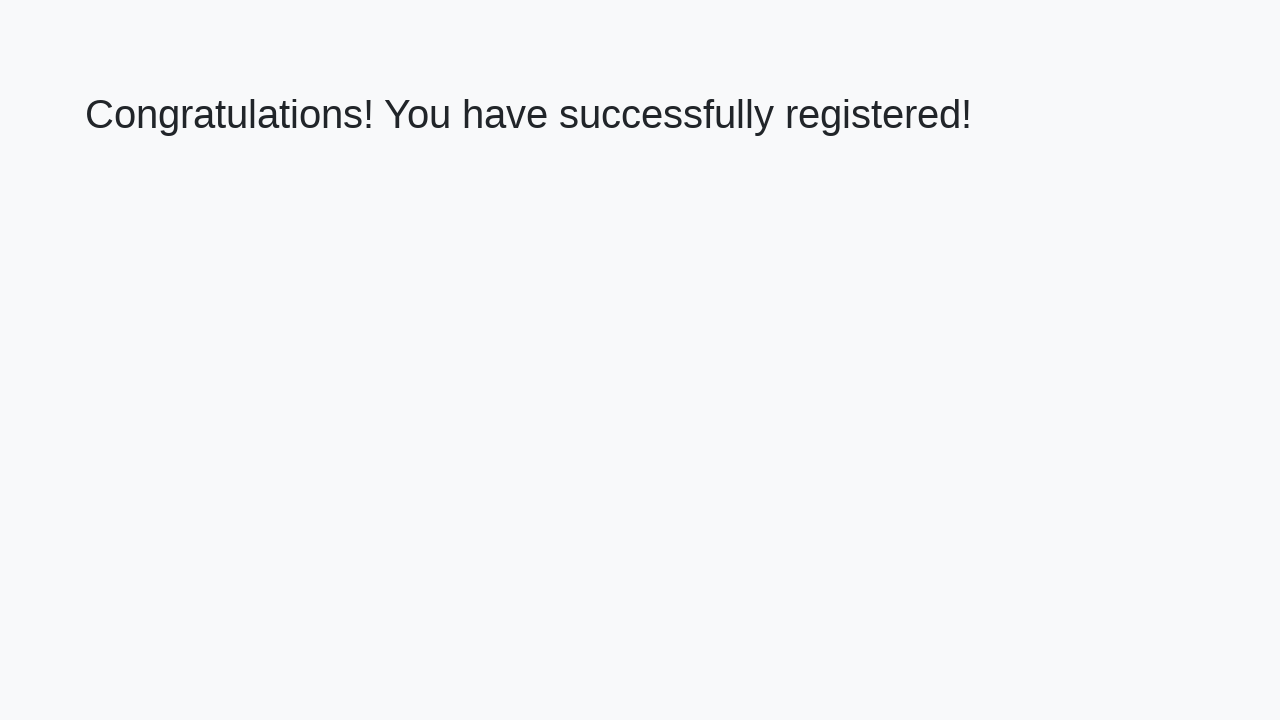

Verified success message matches expected text
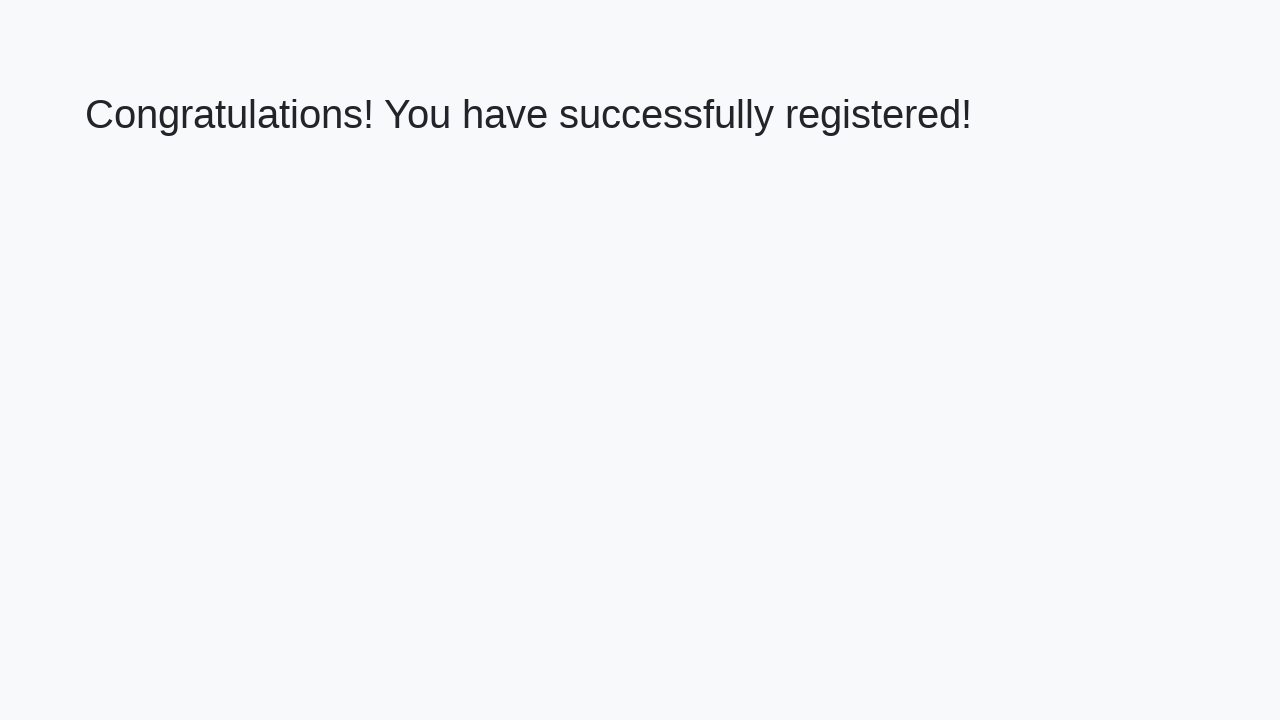

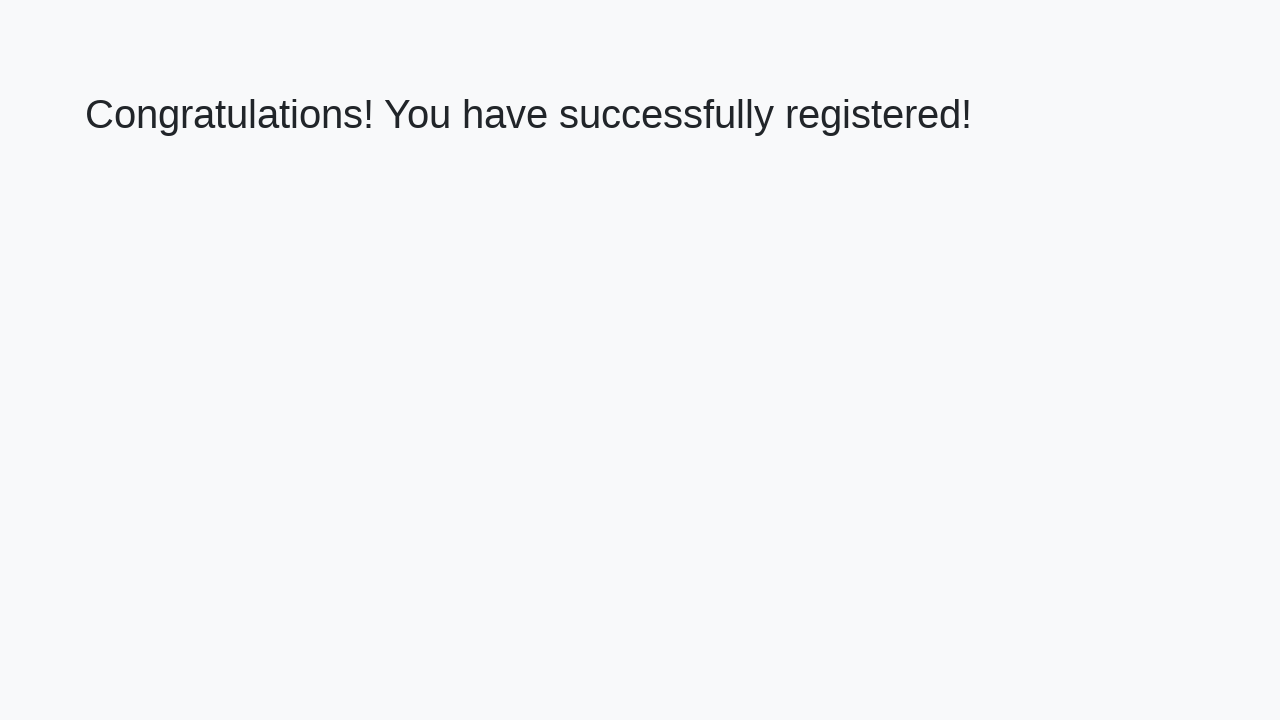